Tests navigation through a hover menu by hovering over "Kids Wear", clicking on "Boys" link, selecting the first product, and verifying the product name is "Boys Shirt White Color"

Starting URL: https://www.testotomasyonu.com/

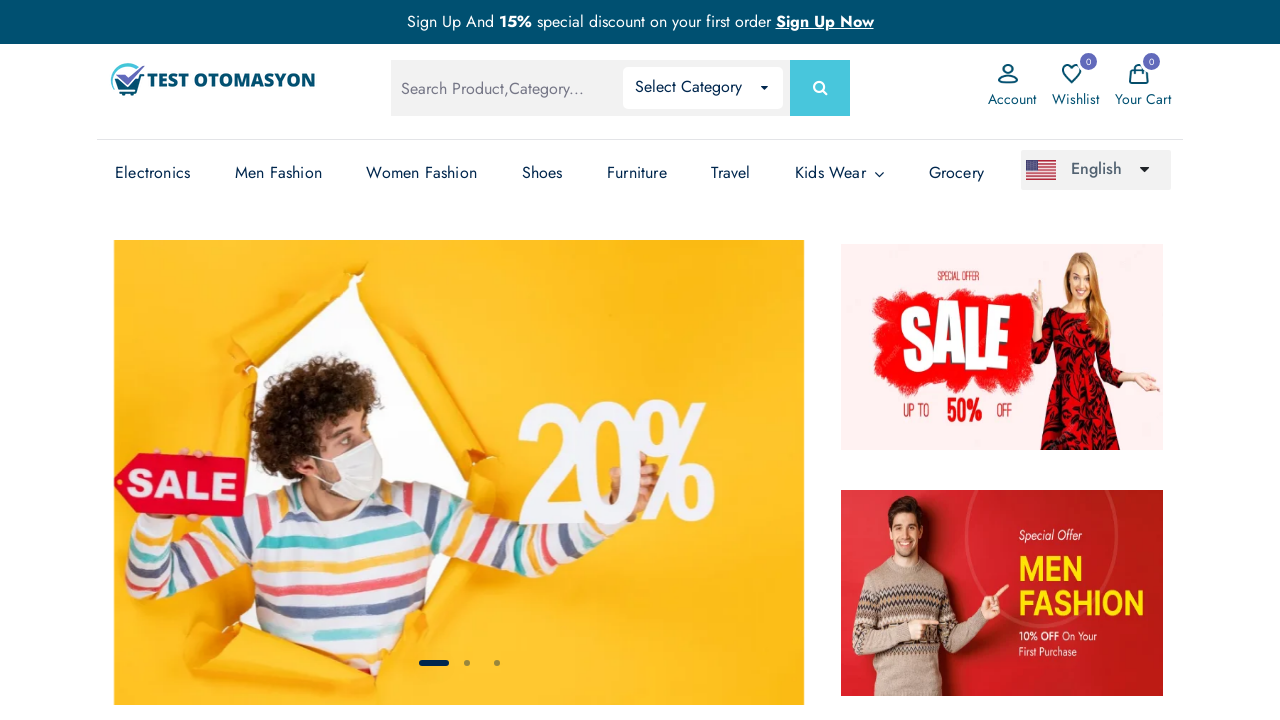

Hovered over 'Kids Wear' menu to open dropdown at (840, 173) on xpath=(//*[@class='has-sub'])[7]
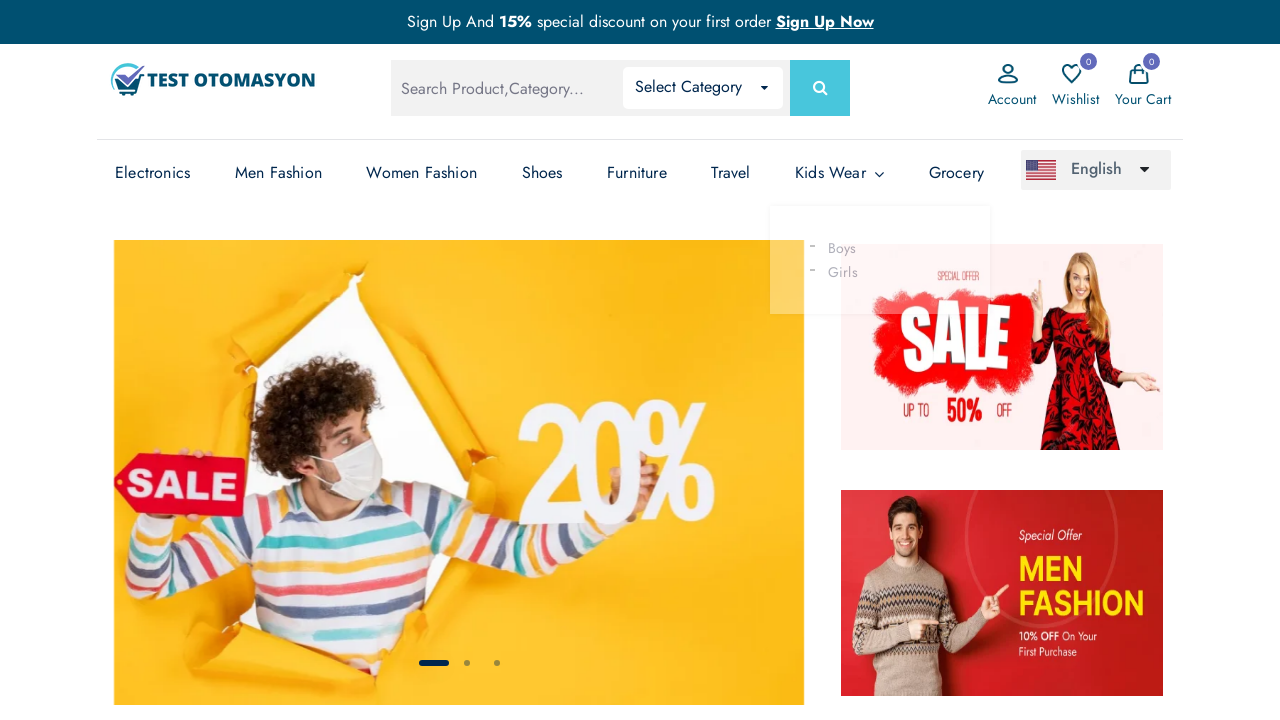

Clicked on 'Boys' link from Kids Wear menu at (827, 248) on xpath=//a[text()='Boys']
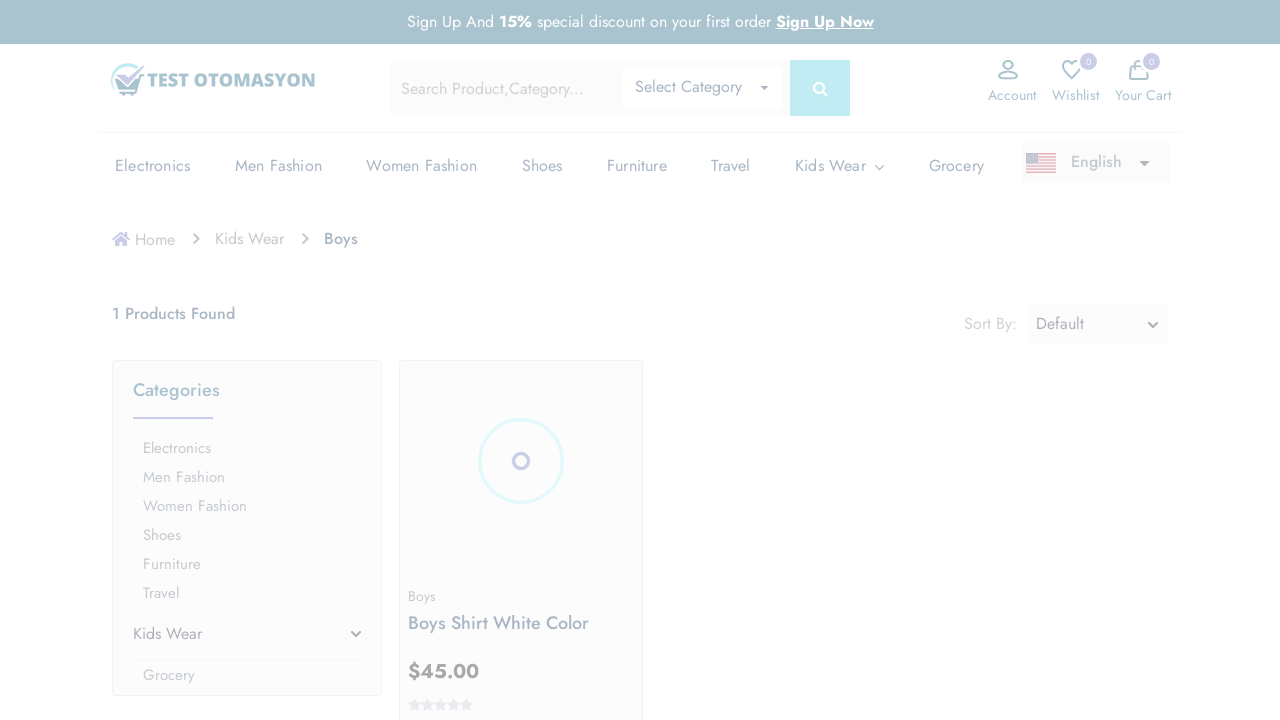

Clicked on the first product image at (521, 461) on .prod-img
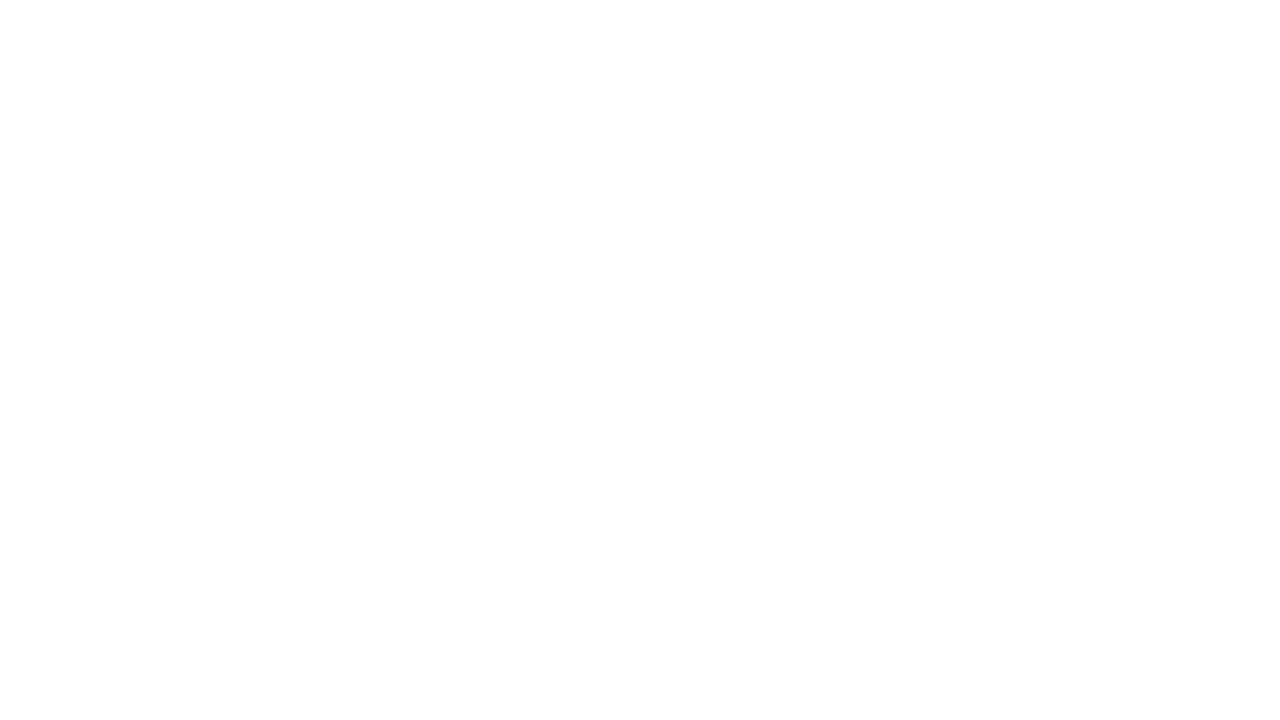

Product page loaded and product name element found
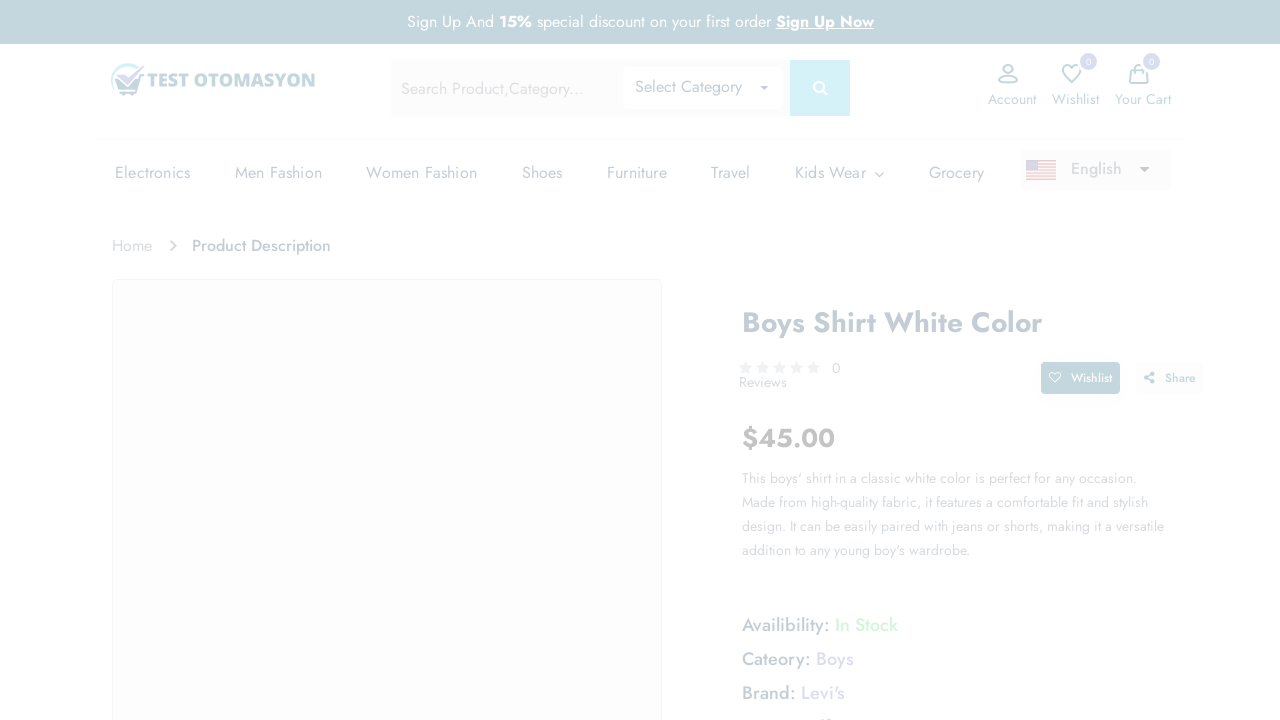

Retrieved product name text content
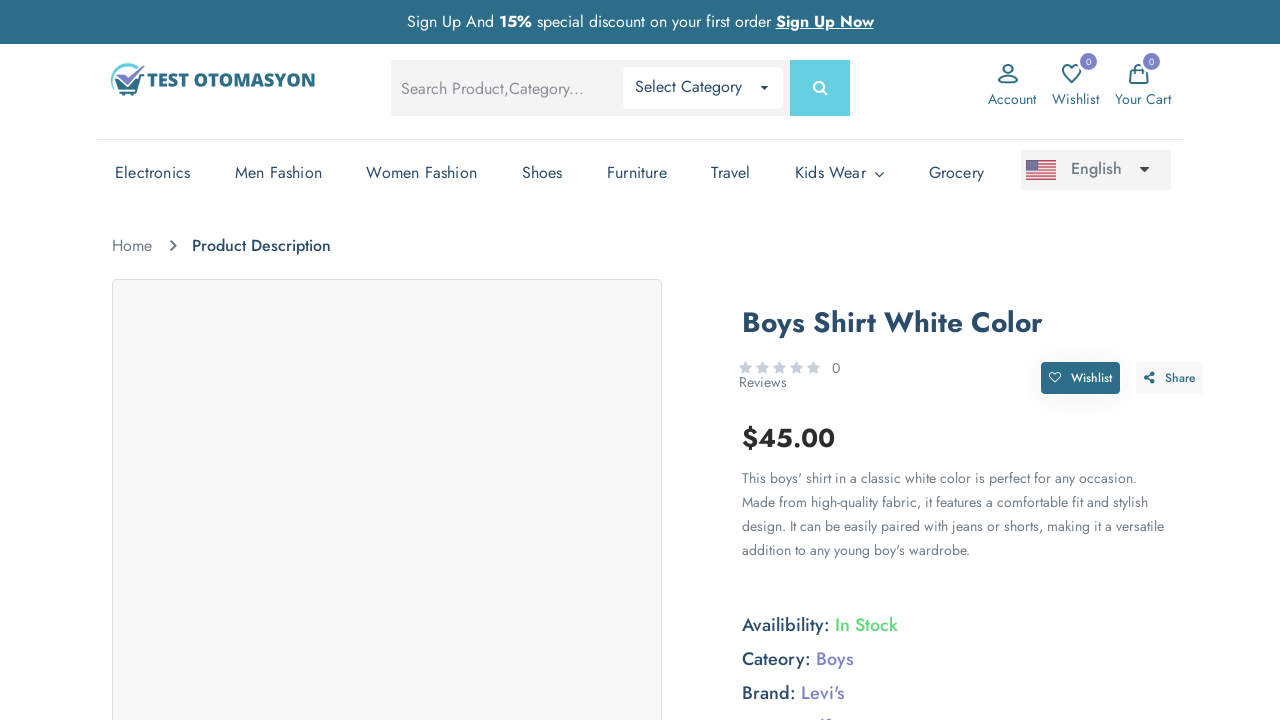

Verified product name is 'Boys Shirt White Color'
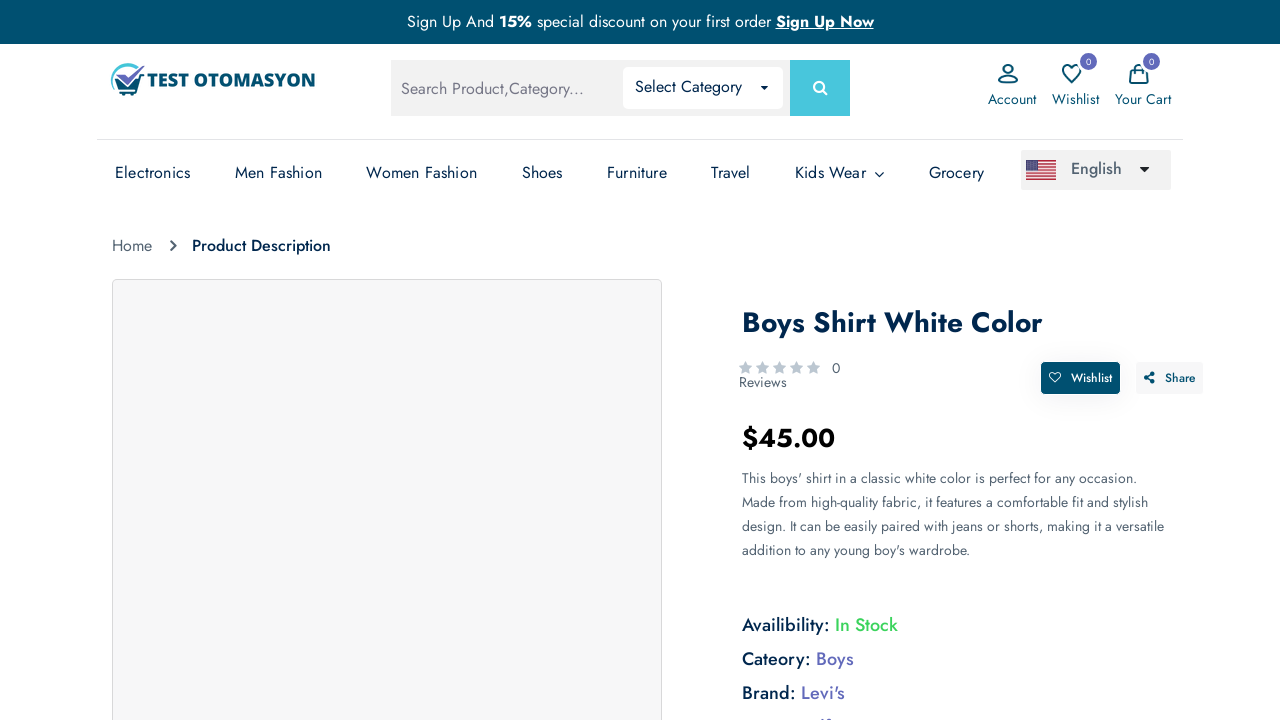

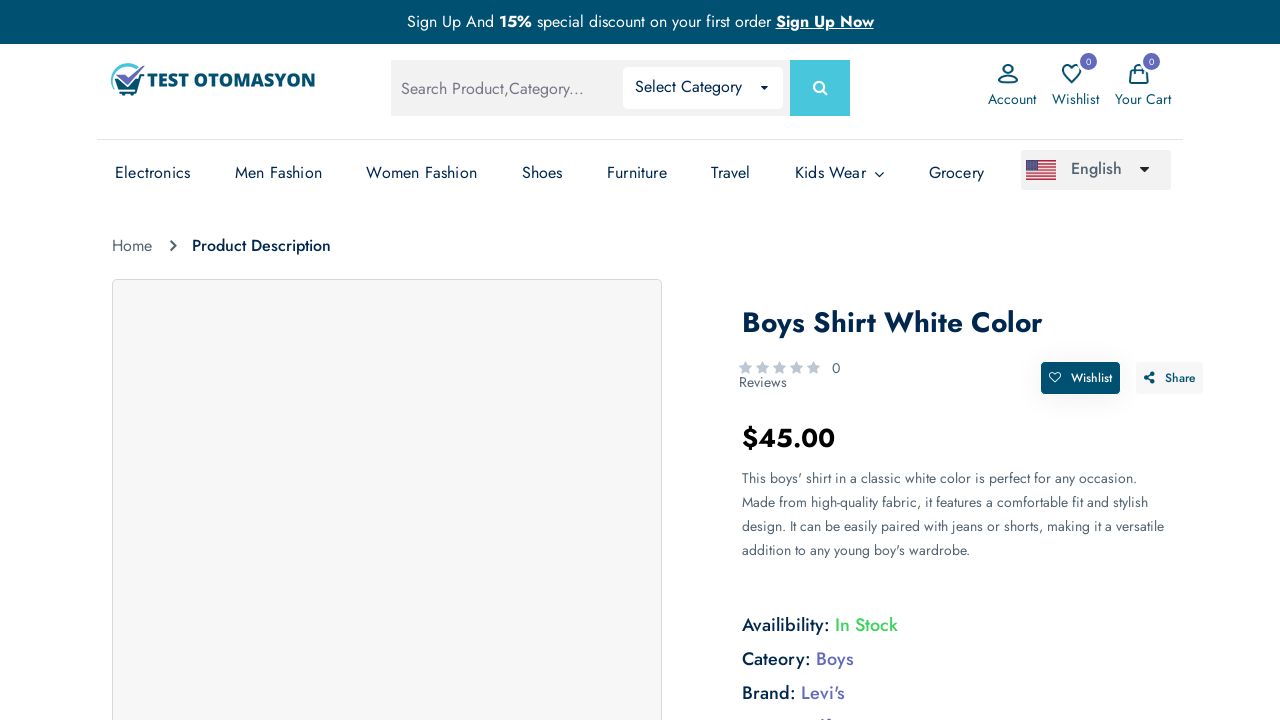